Tests scrolling functionality by scrolling to the bottom of the page

Starting URL: https://ultimateqa.com/complicated-page/

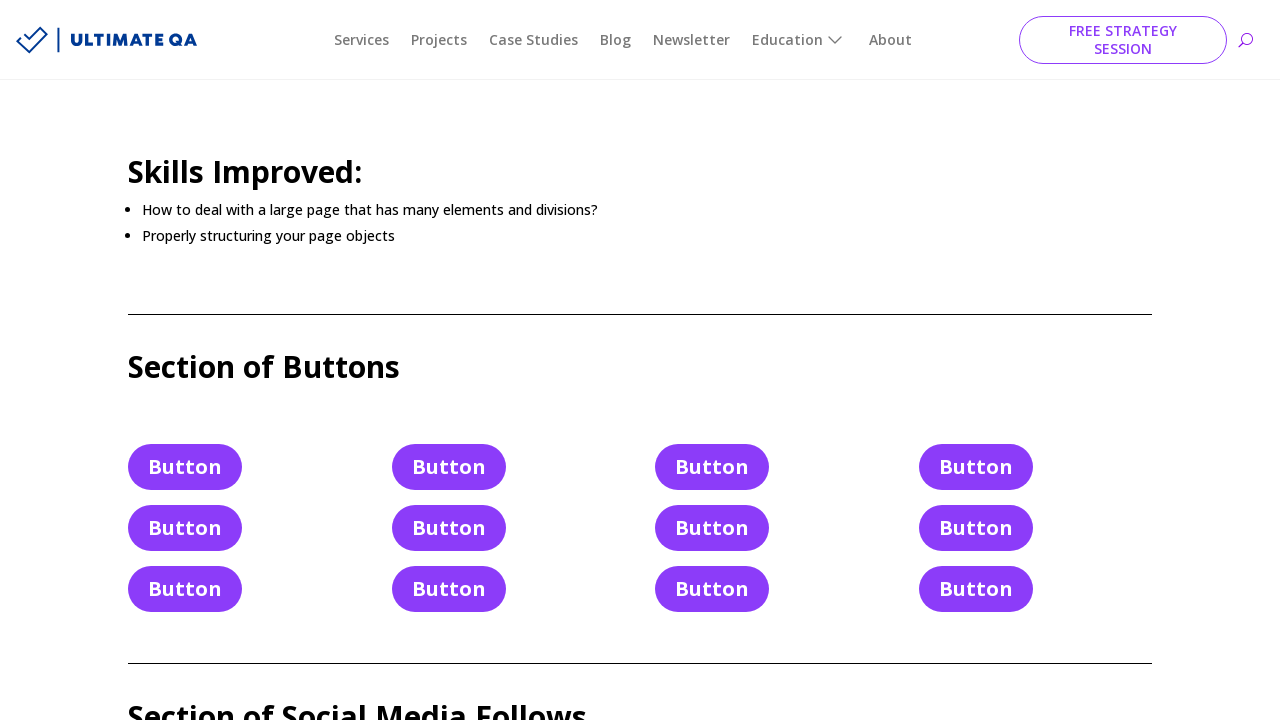

Scrolled to the bottom of the page
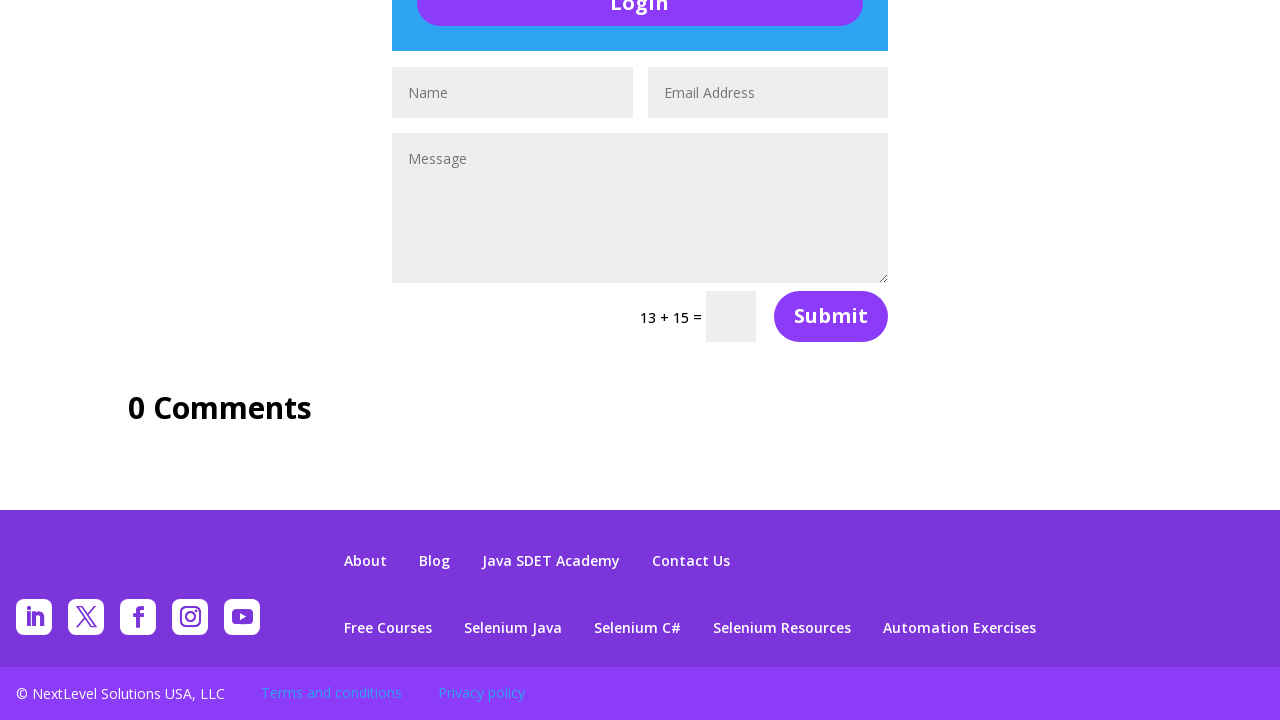

Waited for scroll animation to complete
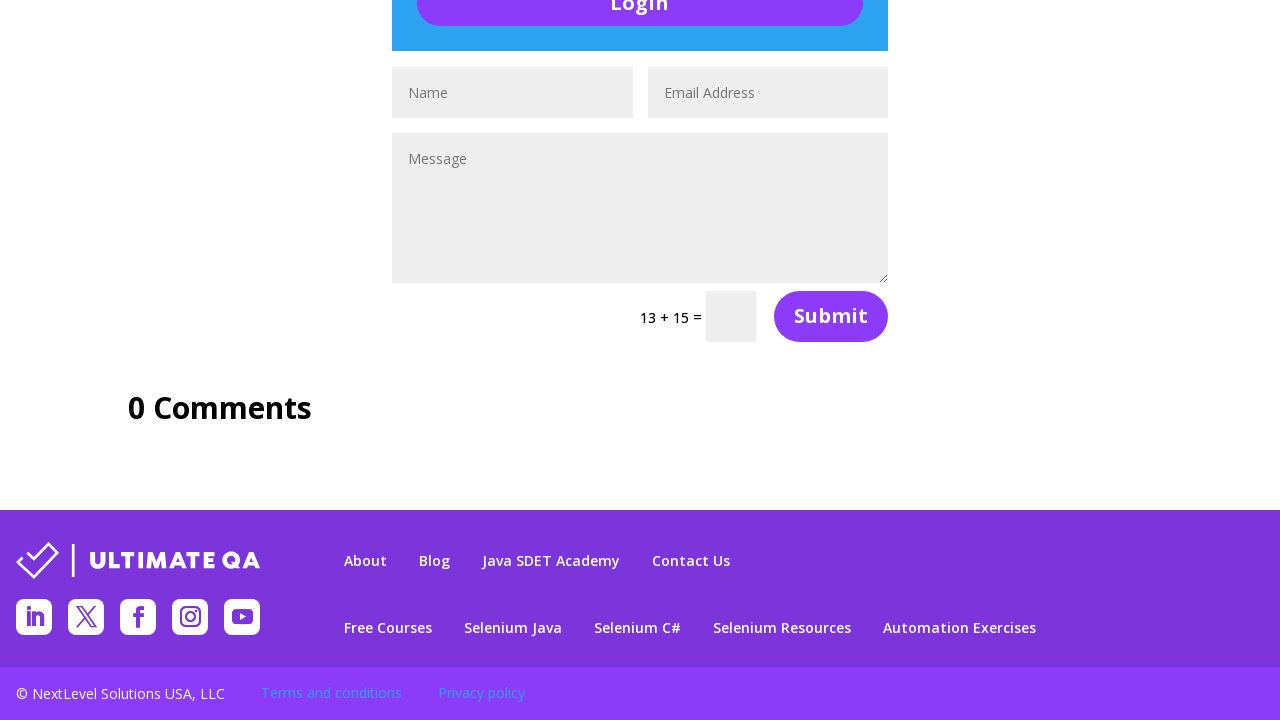

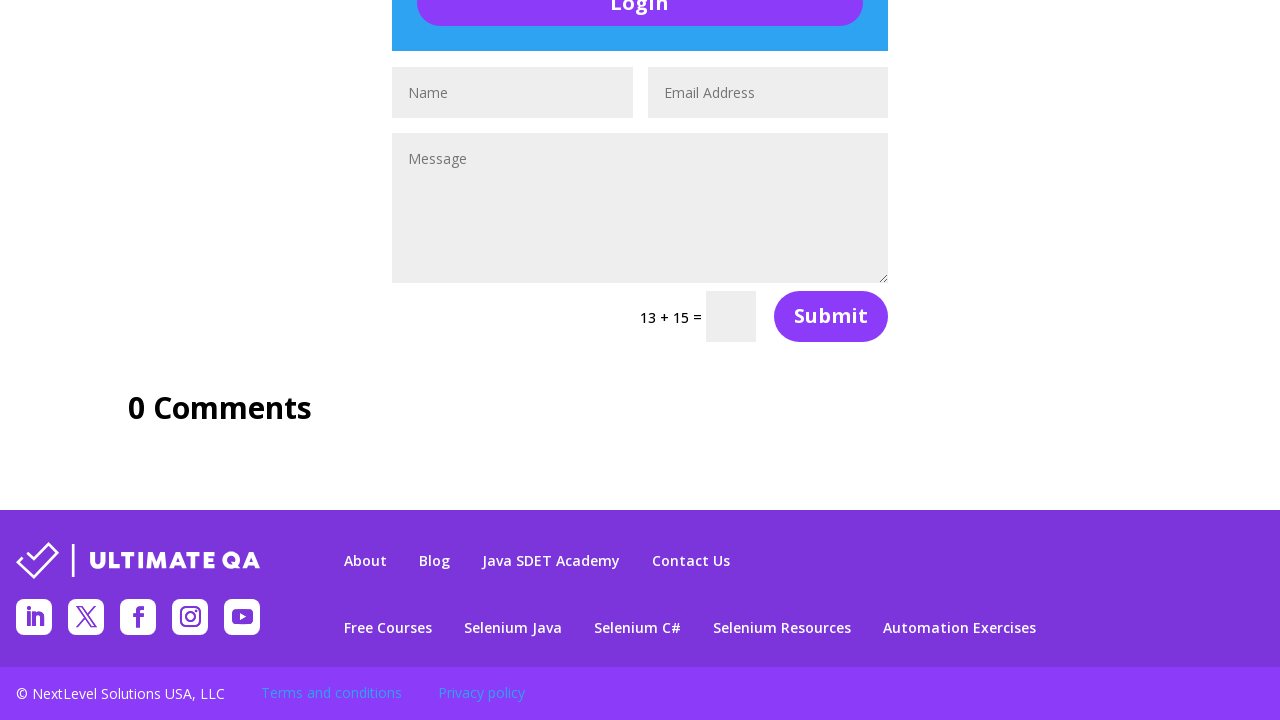